Tests username validation on signup form by entering invalid usernames (too short, with special characters, starting with numbers) and verifying the validation error message appears

Starting URL: https://koshelek.ru/authorization/signup

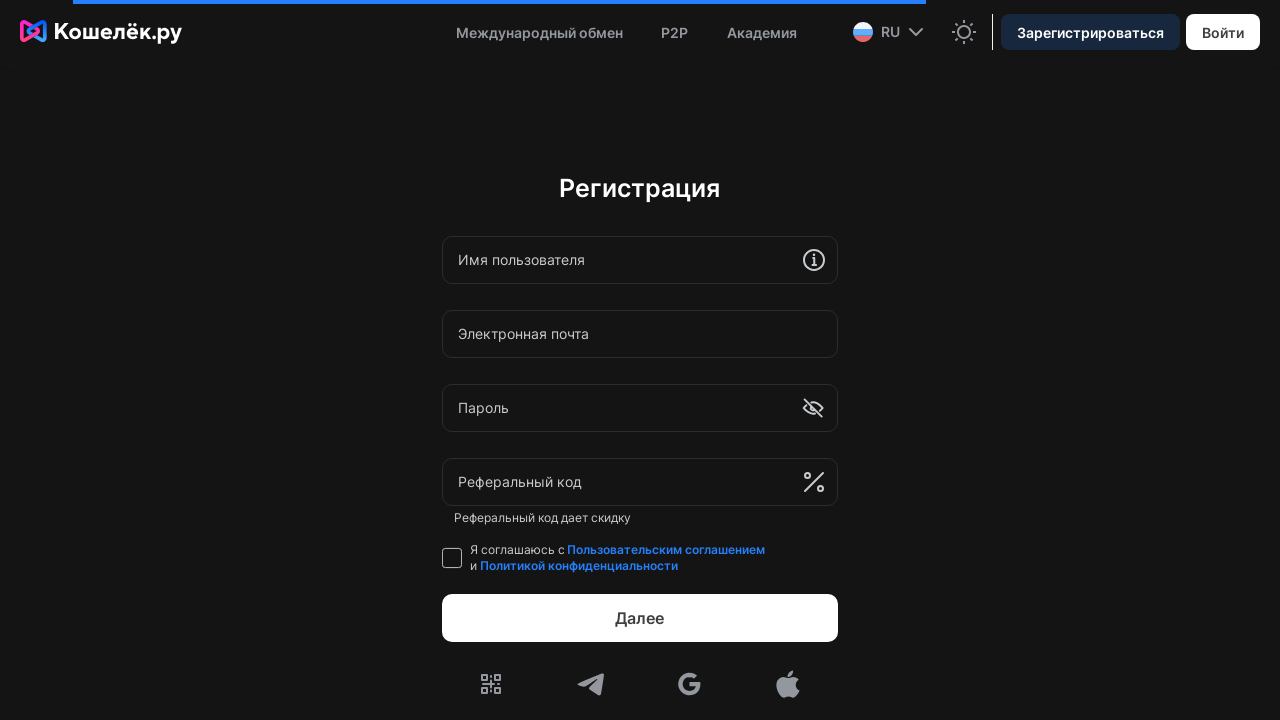

Waited 7 seconds for signup page to load
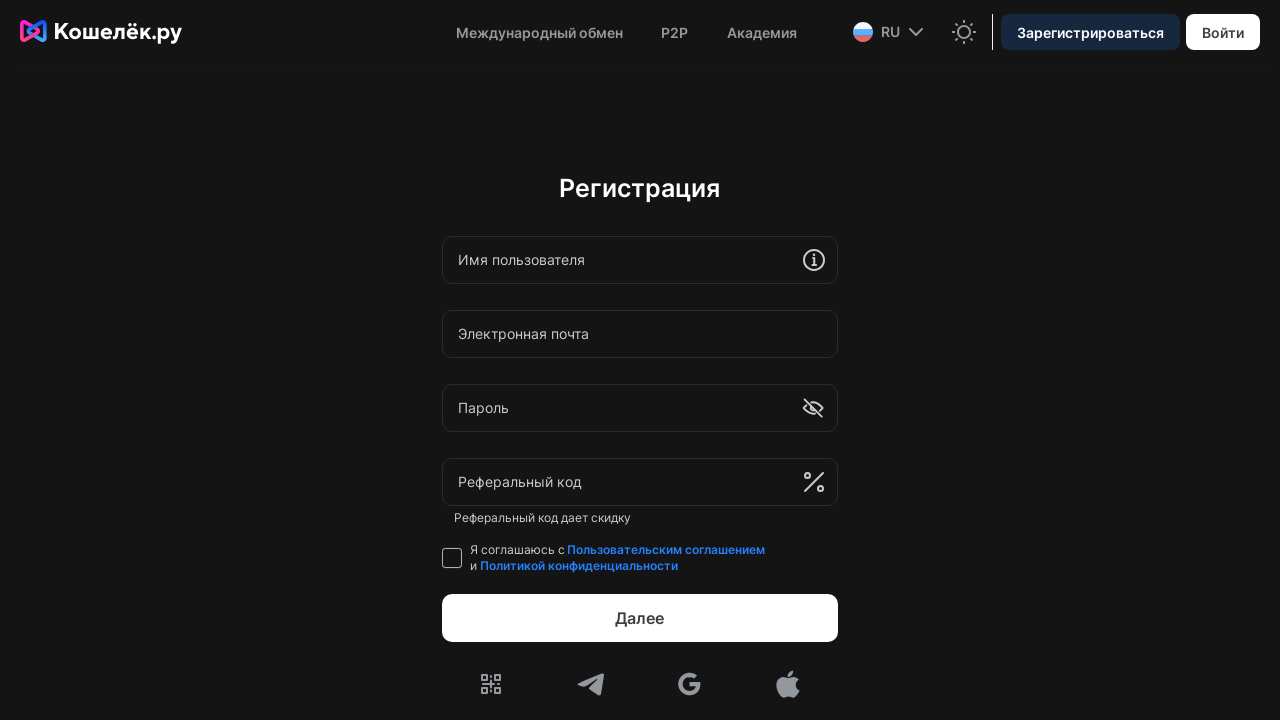

Set invalid username value to single character 'a'
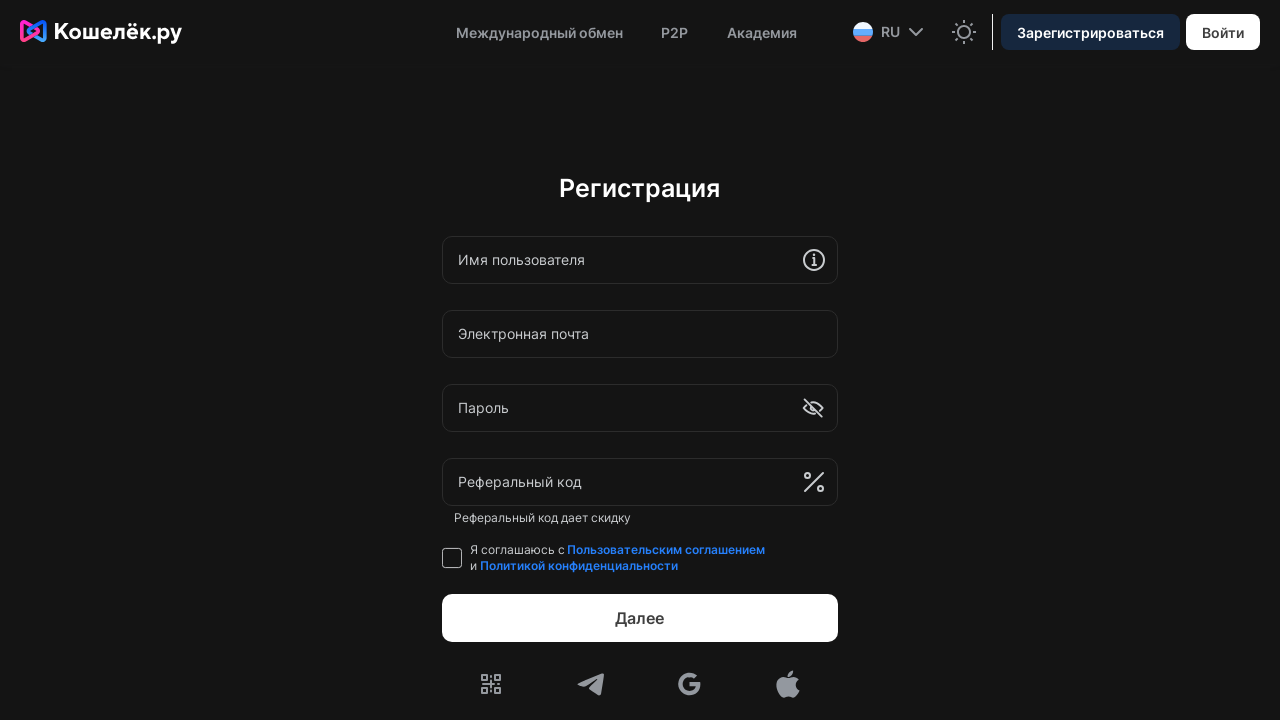

Filled username field with invalid single character 'a' on .remoteComponent >> form input >> nth=0
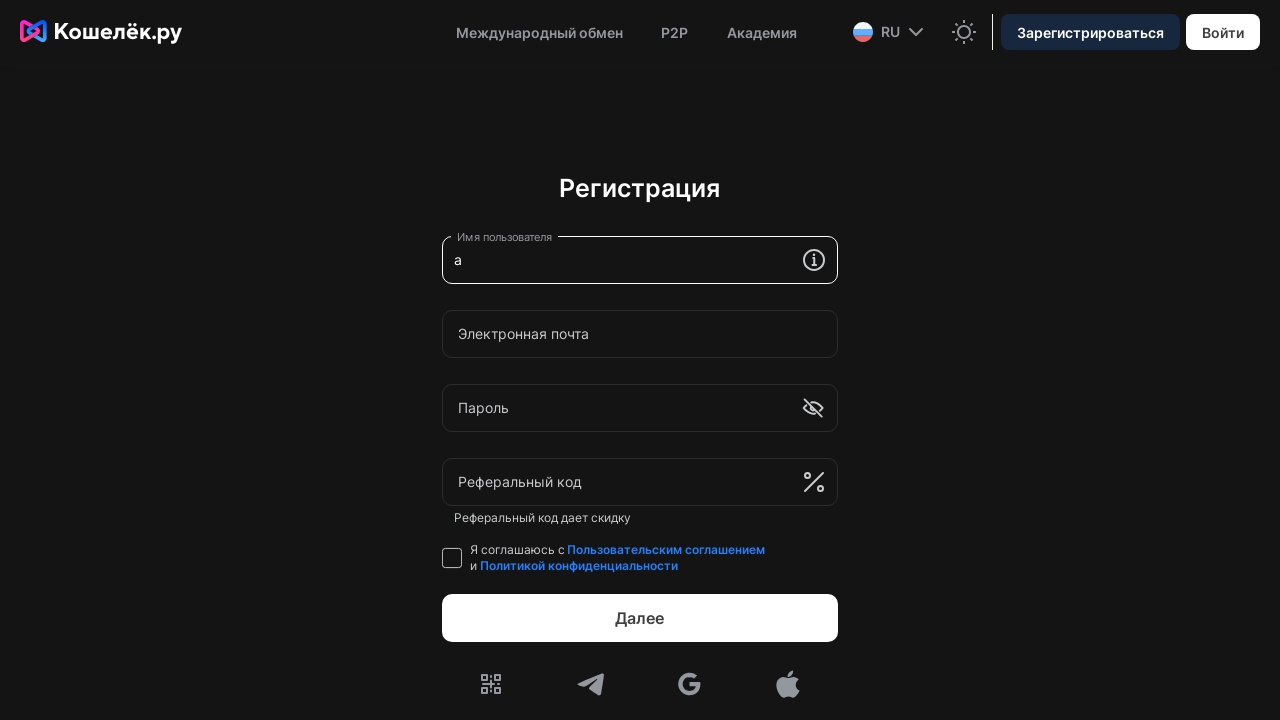

Clicked on email field to trigger username validation at (640, 334) on .remoteComponent >> form >> text=Электронная почта >> xpath=.. >> input
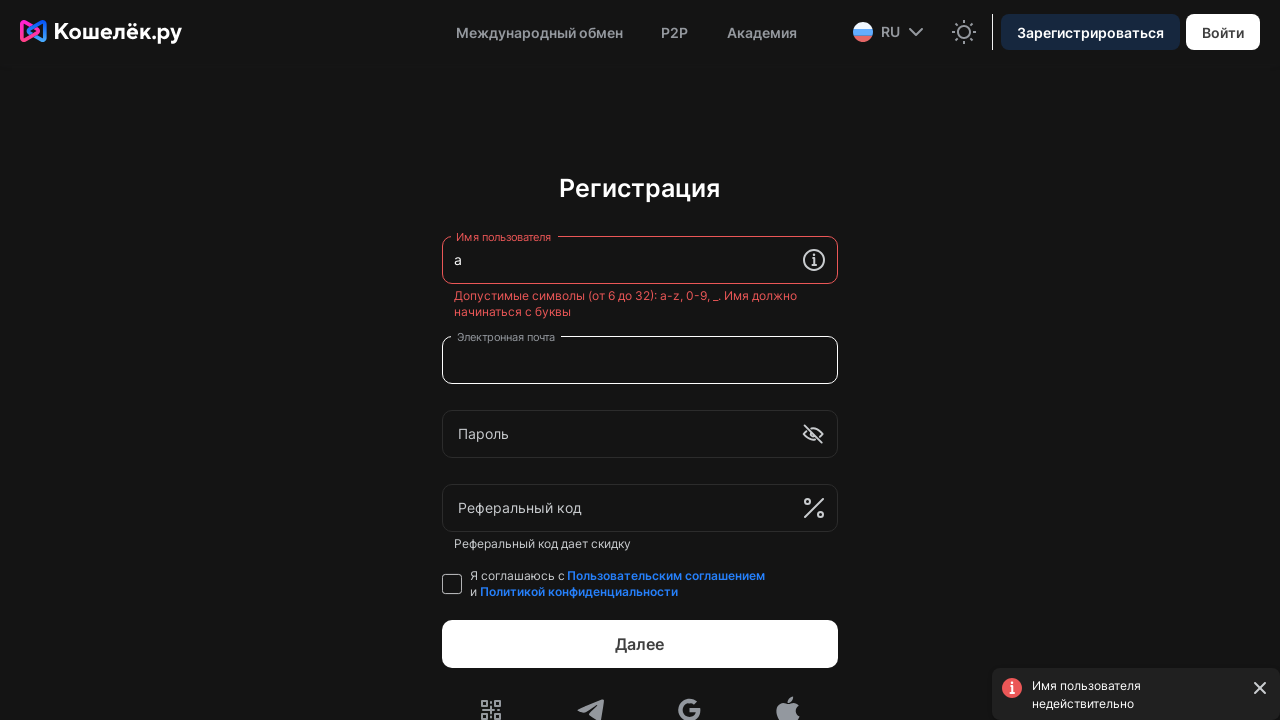

Validation error message 'Допустимые символы' appeared for invalid username
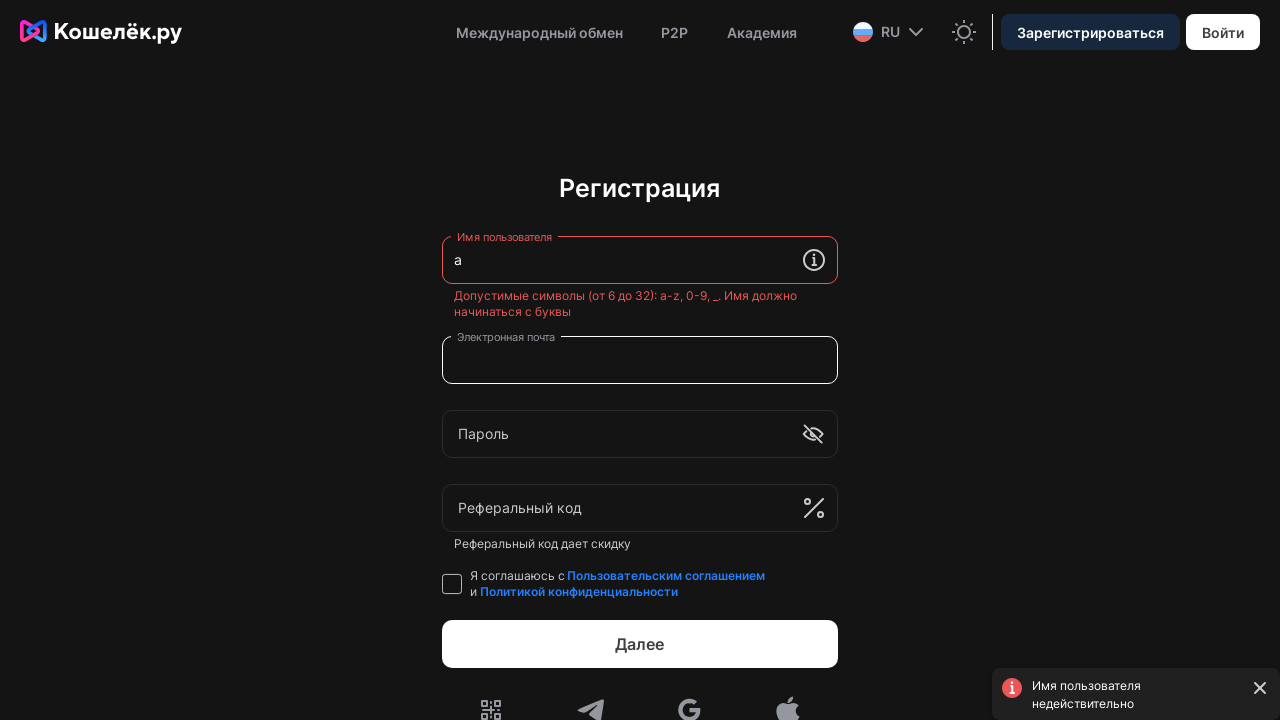

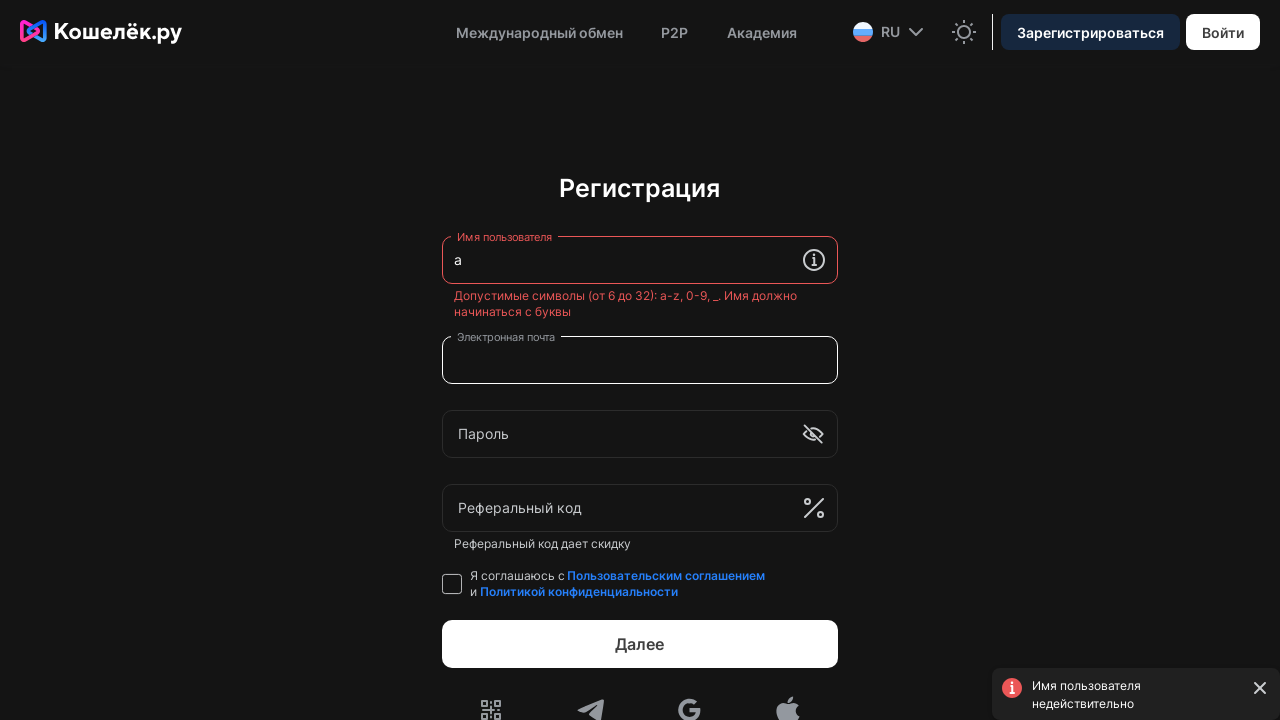